Tests an e-commerce shopping cart workflow by adding multiple items to cart, applying a promo code, and completing the checkout process with country selection

Starting URL: https://rahulshettyacademy.com/seleniumPractise/

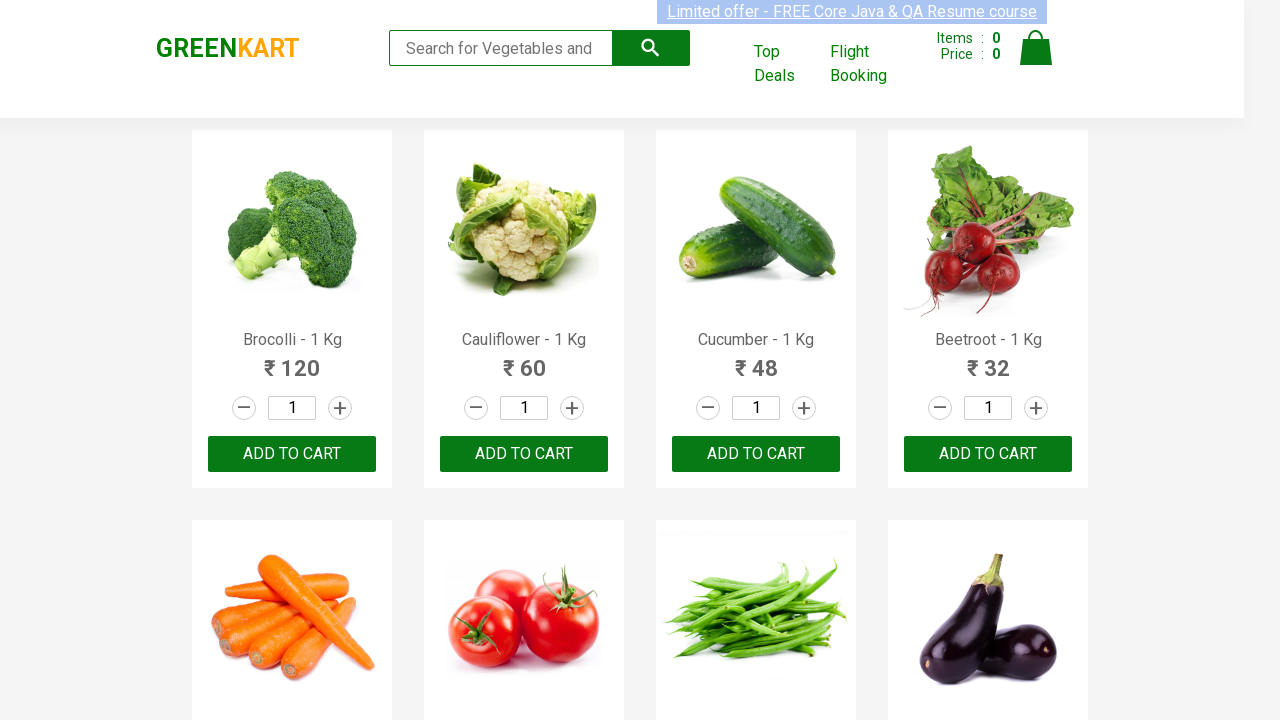

Located all product name elements on the page
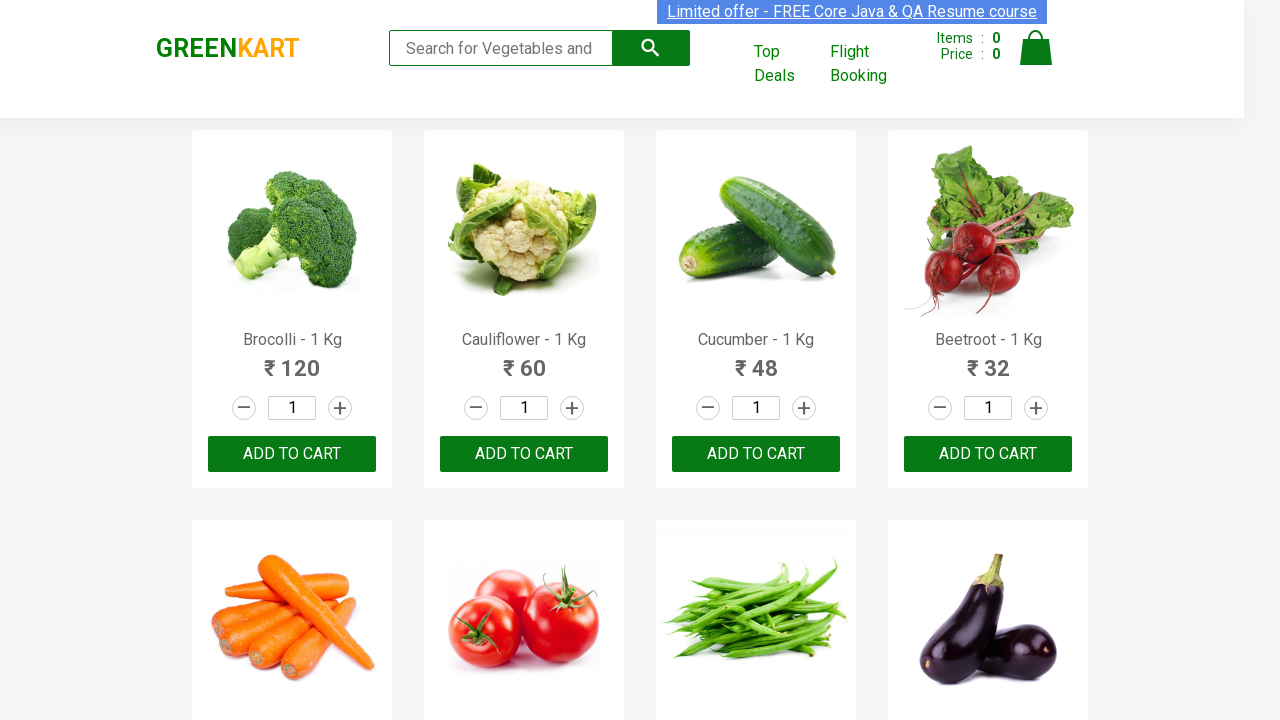

Added 'Brocolli' to cart at (292, 454) on xpath=//div[@class='product-action']/button >> nth=0
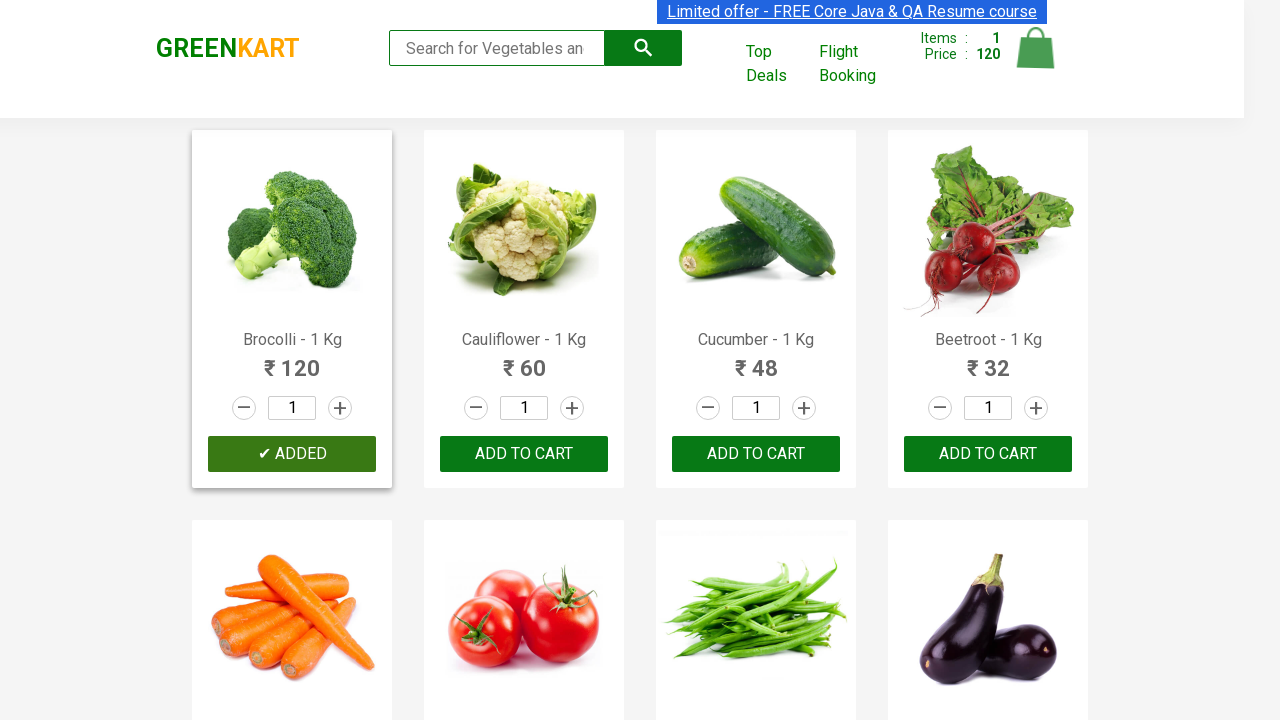

Added 'Carrot' to cart at (292, 360) on xpath=//div[@class='product-action']/button >> nth=4
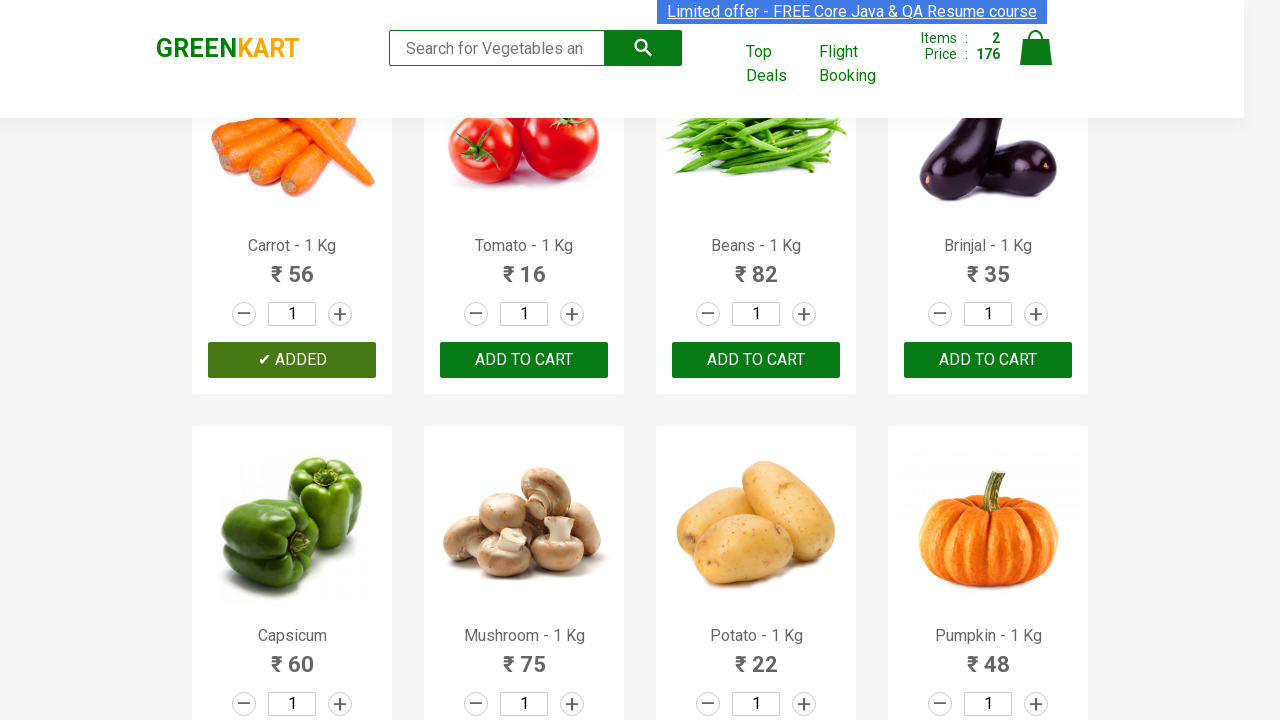

Added 'Potato' to cart at (756, 360) on xpath=//div[@class='product-action']/button >> nth=10
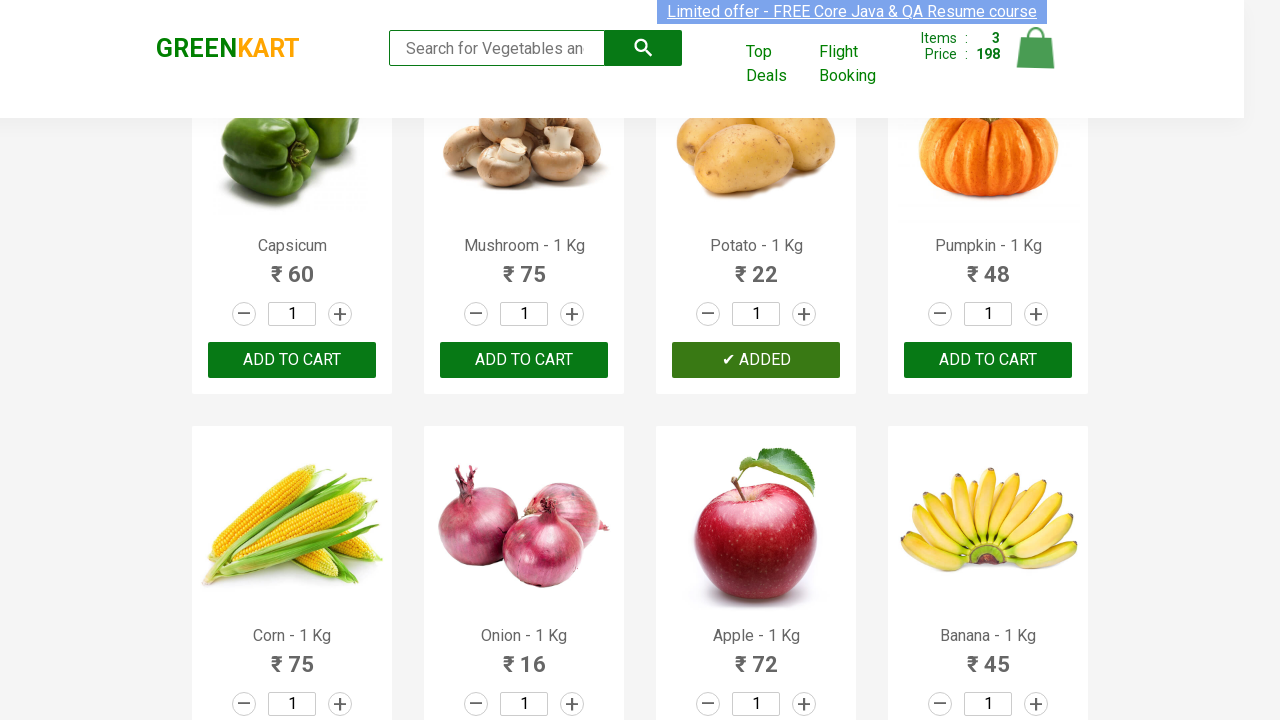

Added 'Raspberry' to cart at (756, 360) on xpath=//div[@class='product-action']/button >> nth=22
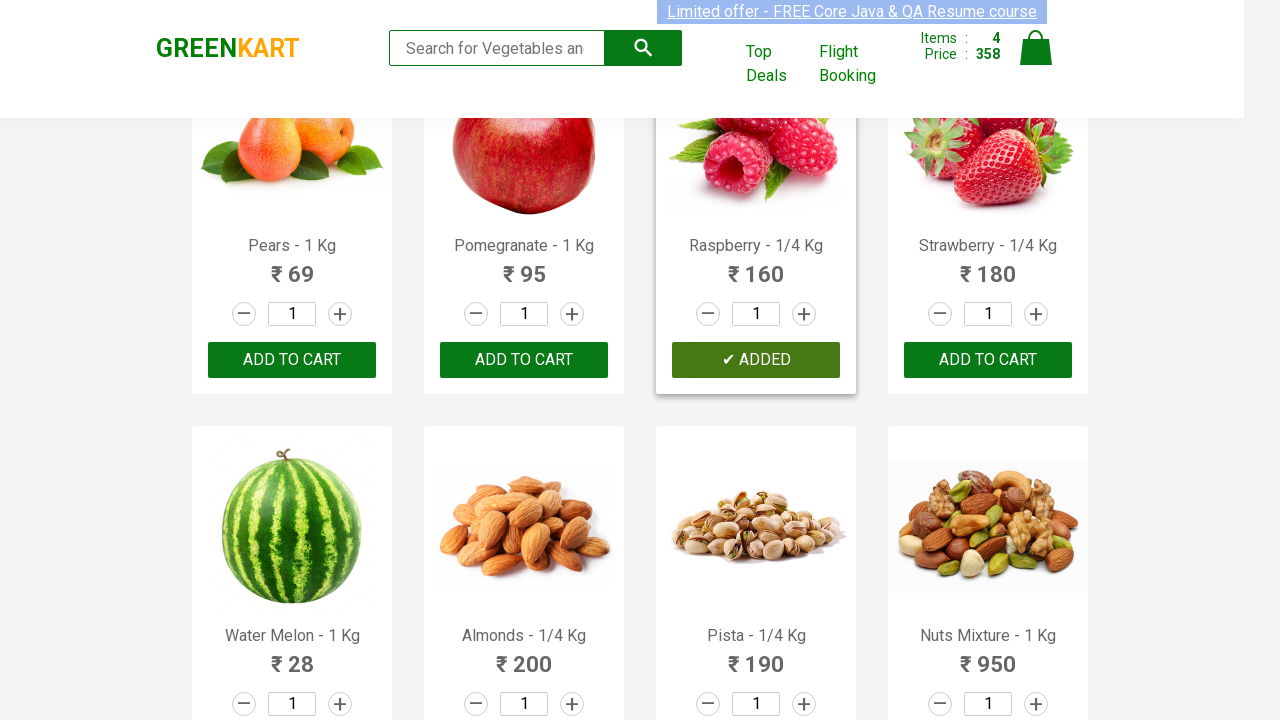

Added 'Cashews' to cart at (292, 569) on xpath=//div[@class='product-action']/button >> nth=28
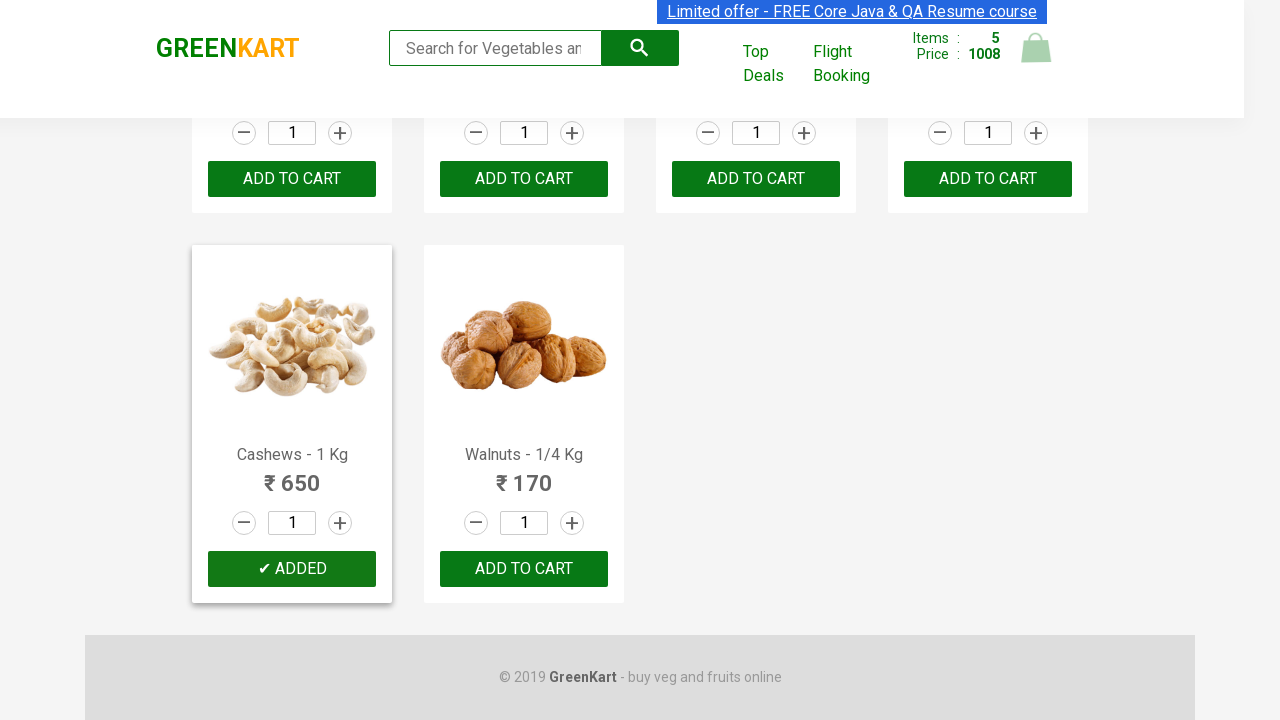

Clicked cart icon to view cart at (1036, 59) on xpath=//a[@class='cart-icon']
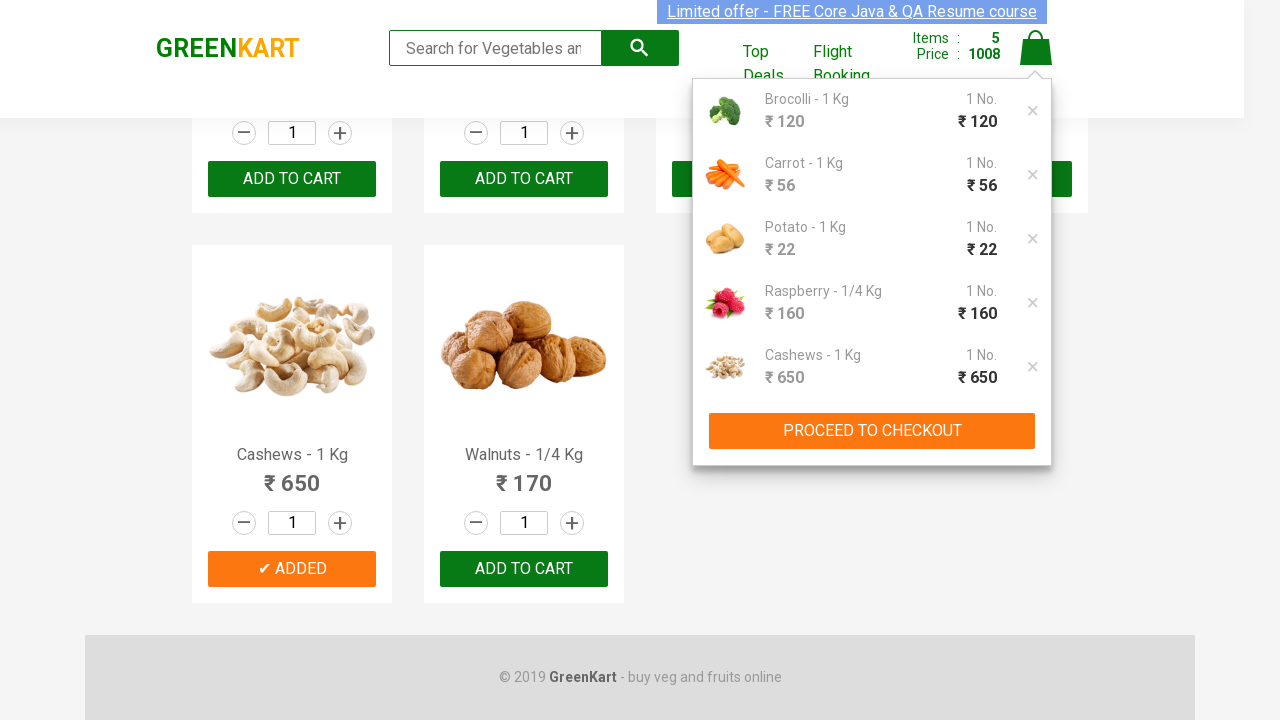

Clicked proceed to checkout button at (872, 431) on xpath=//div[@class='cart-preview active']/div/button
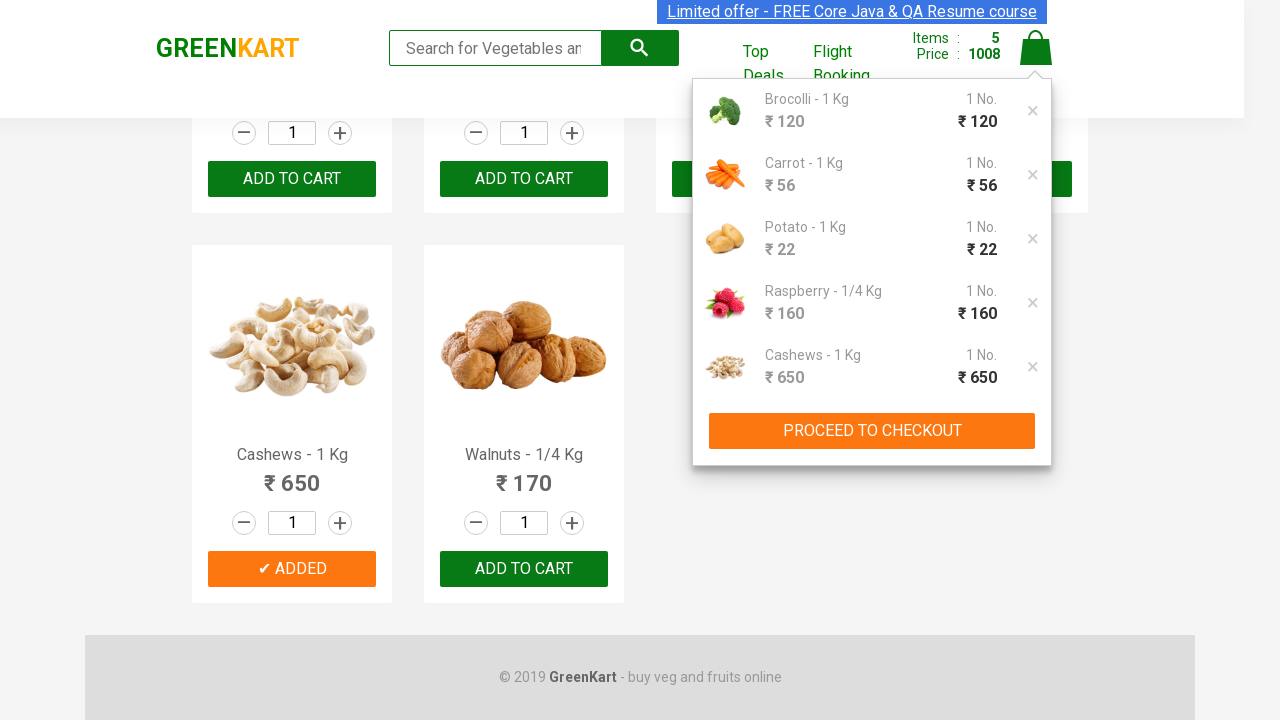

Promo code input field loaded
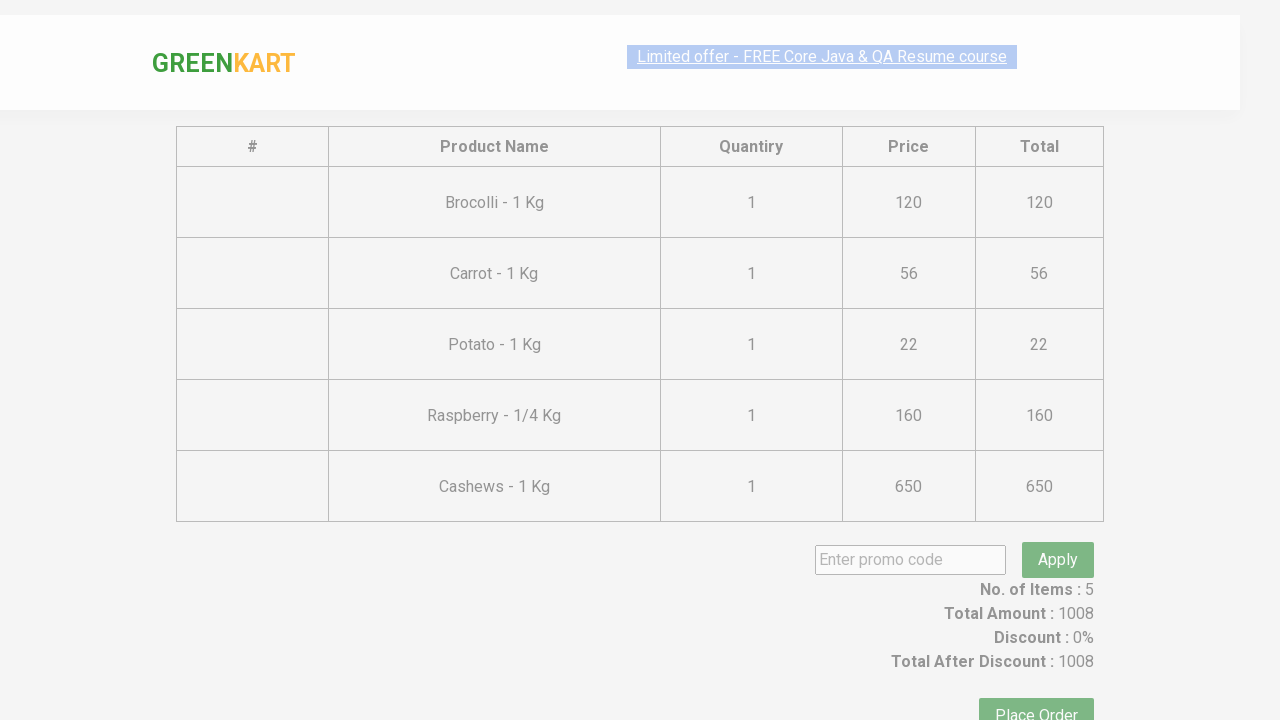

Entered promo code 'rahulshettyacademy' on input.promoCode
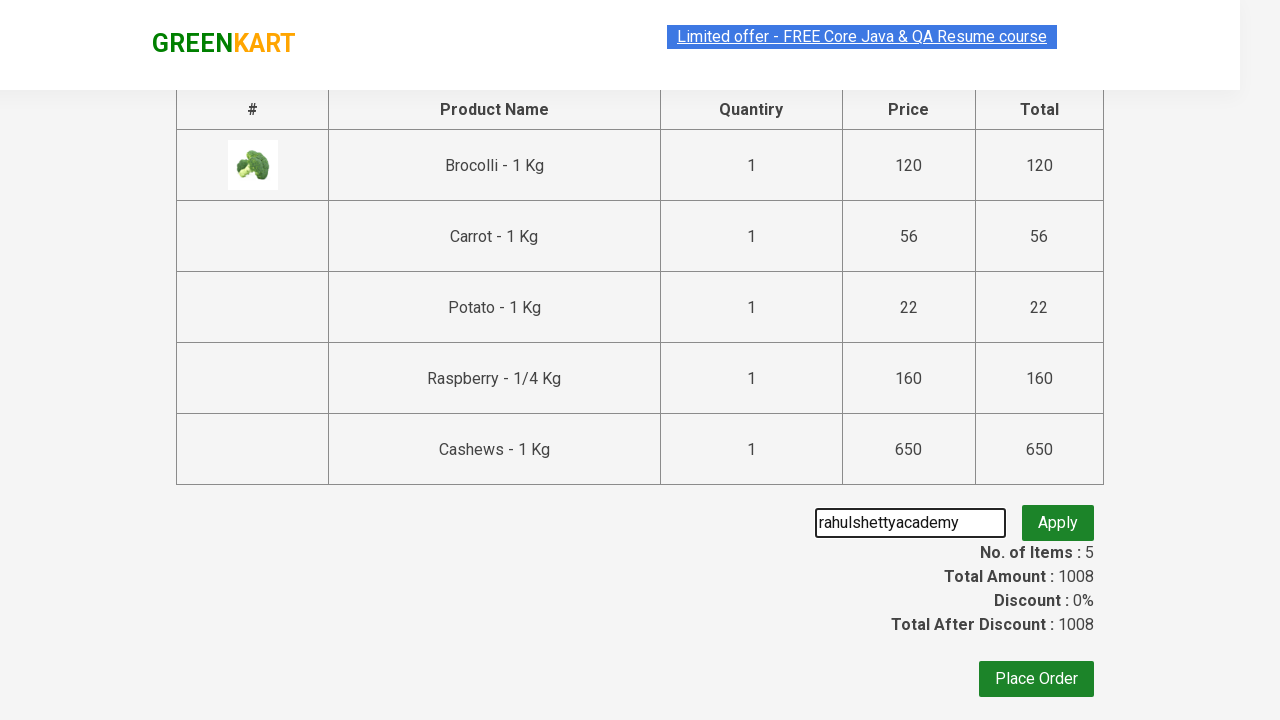

Clicked apply promo code button at (1058, 530) on button.promoBtn
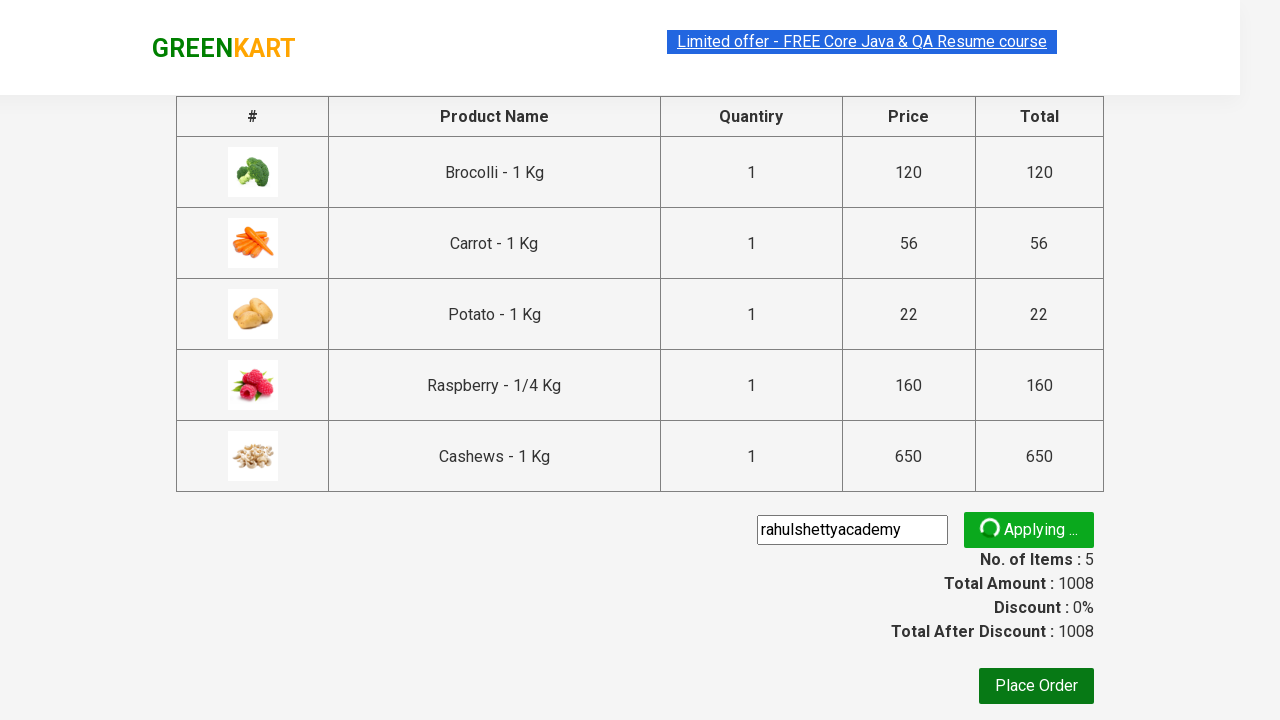

Promo code confirmation message appeared
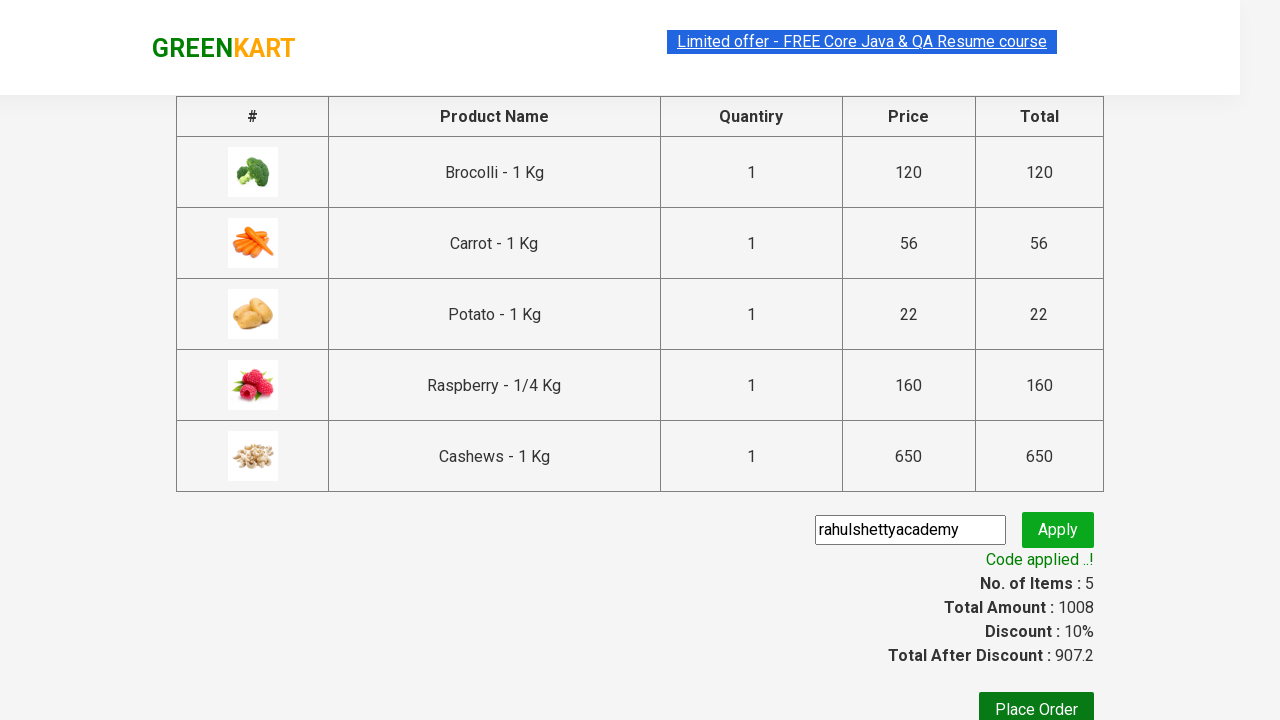

Clicked Place Order button at (1036, 702) on xpath=//button[text()='Place Order']
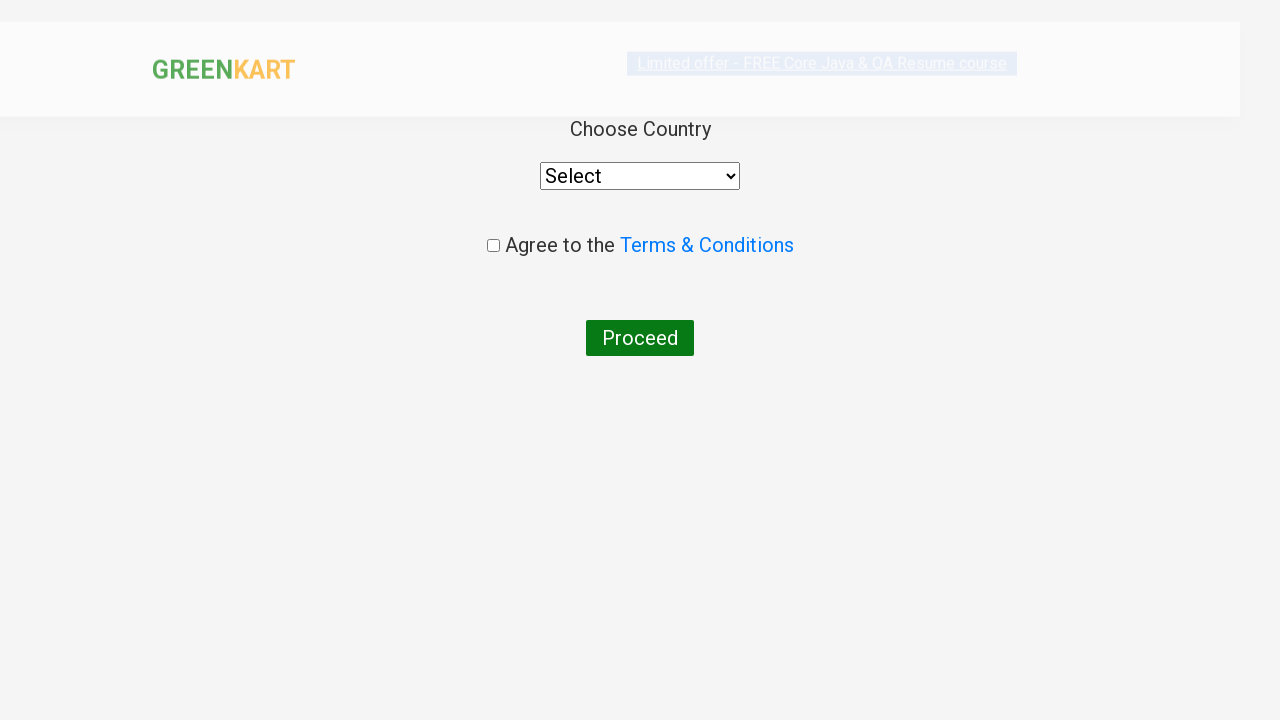

Located country dropdown selector
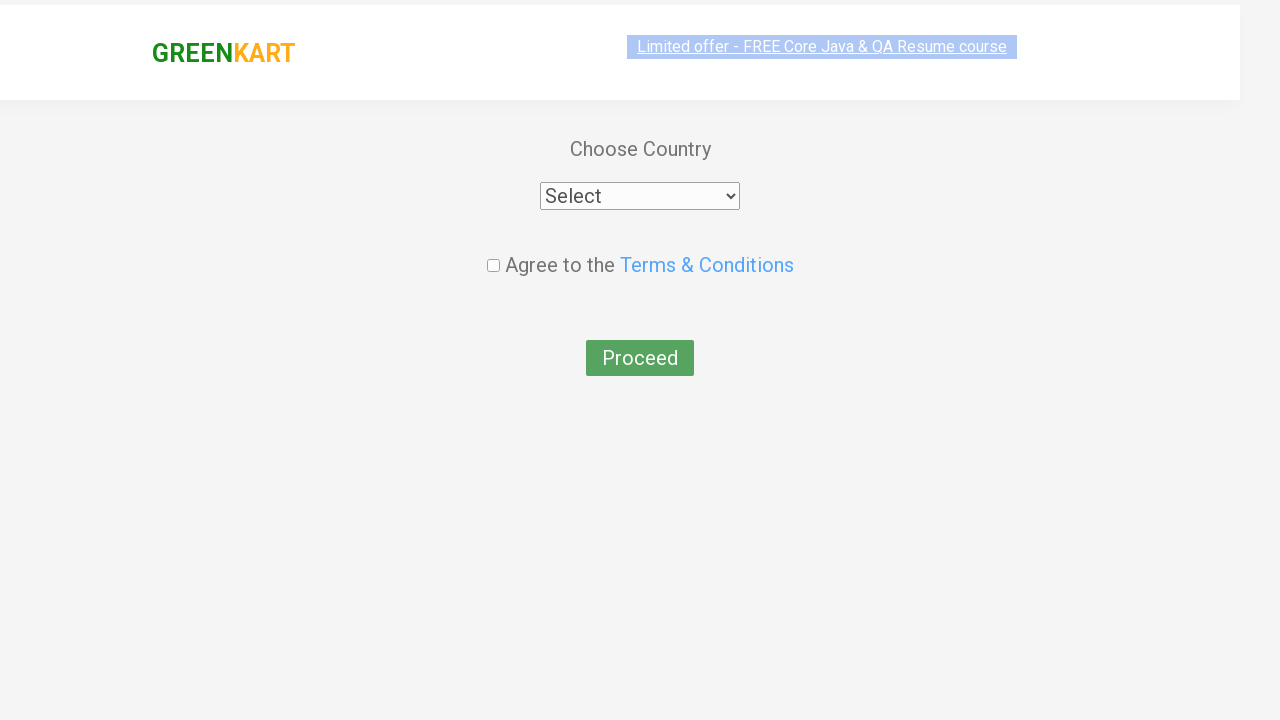

Selected 'India' from country dropdown on div[class='wrapperTwo'] div select
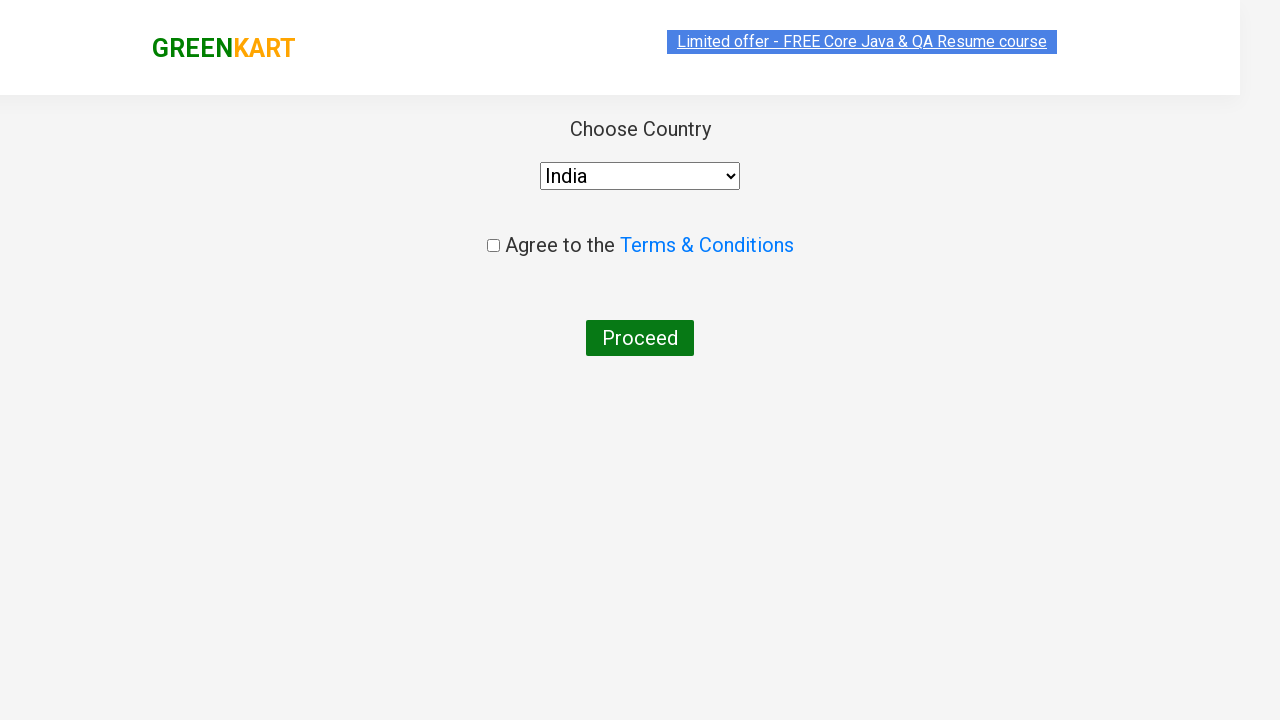

Checked agreement checkbox at (493, 246) on .chkAgree
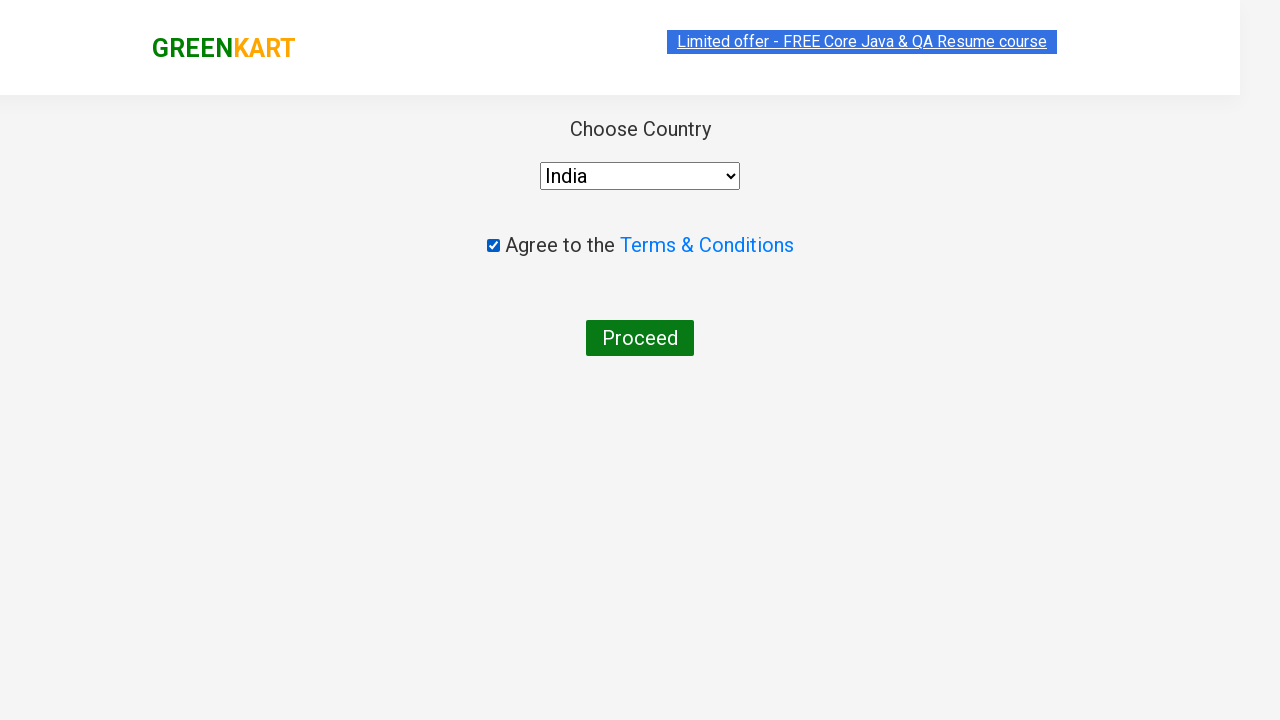

Clicked Proceed button to complete order at (640, 338) on xpath=//button[text()='Proceed']
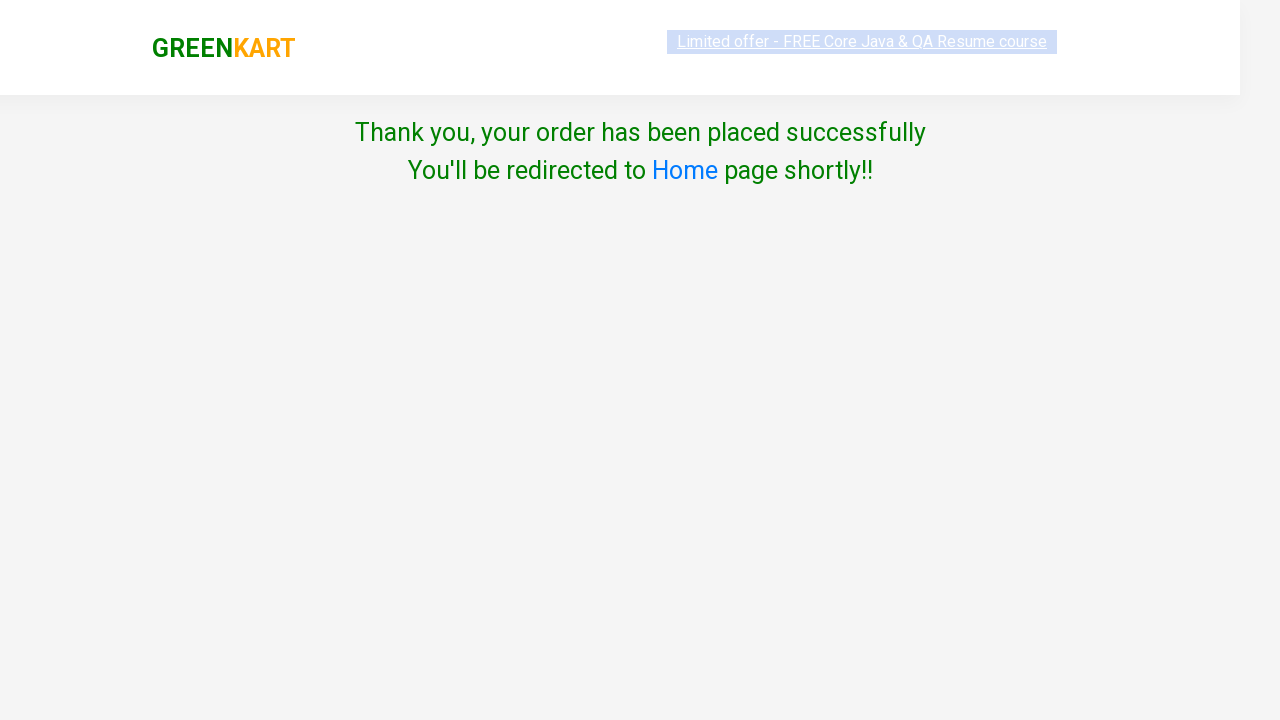

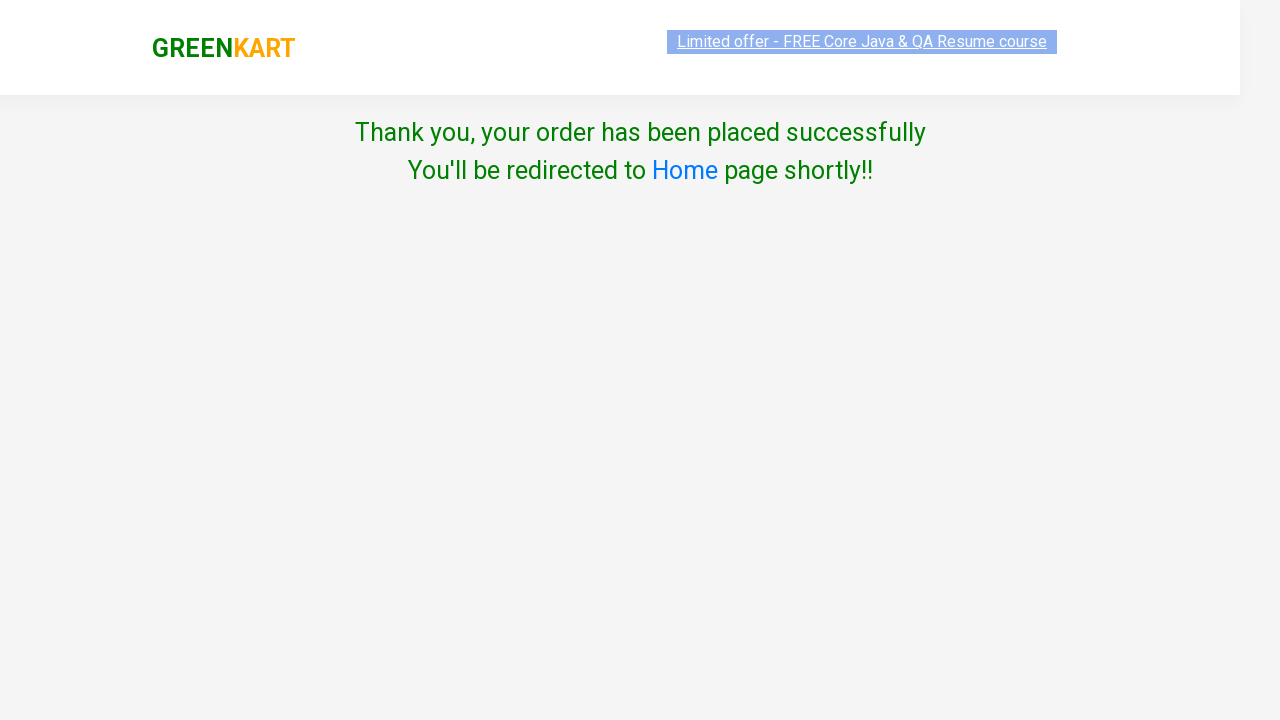